Tests dropdown button functionality by clicking the dropdown button to open the menu, verifying menu items are visible, and clicking on a menu item.

Starting URL: https://formy-project.herokuapp.com/dropdown

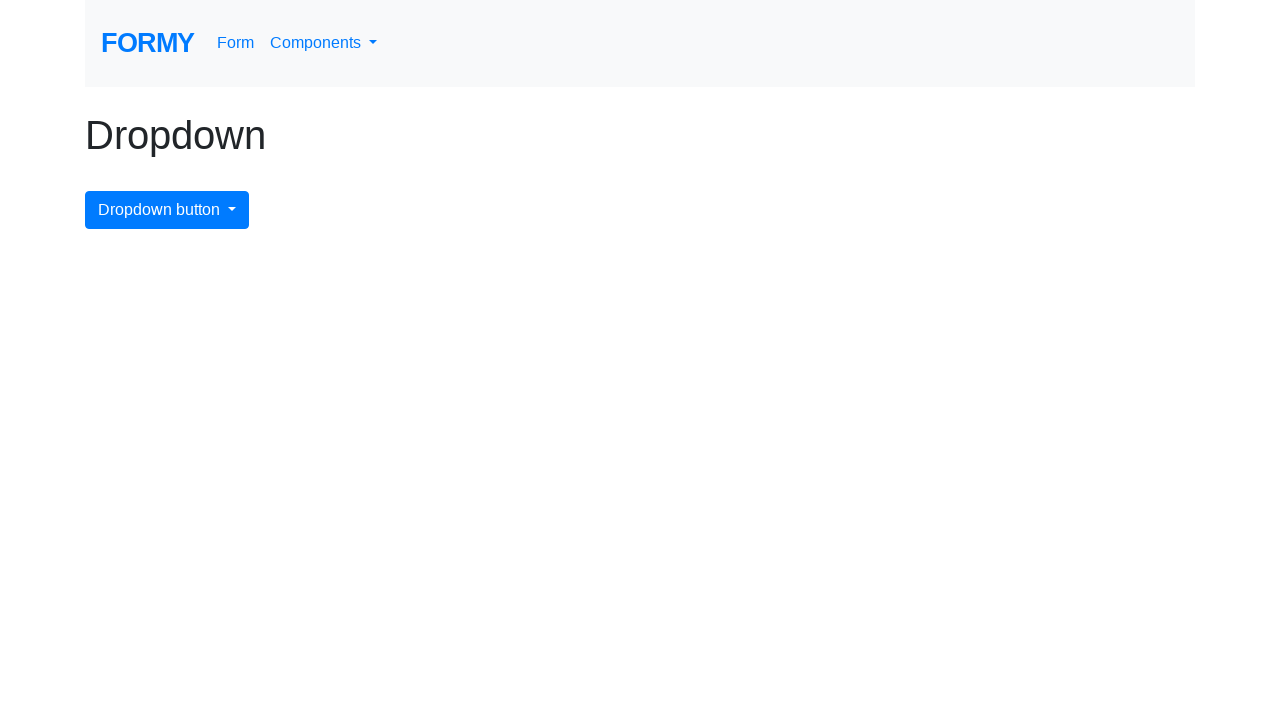

Clicked dropdown button to open menu at (167, 210) on #dropdownMenuButton
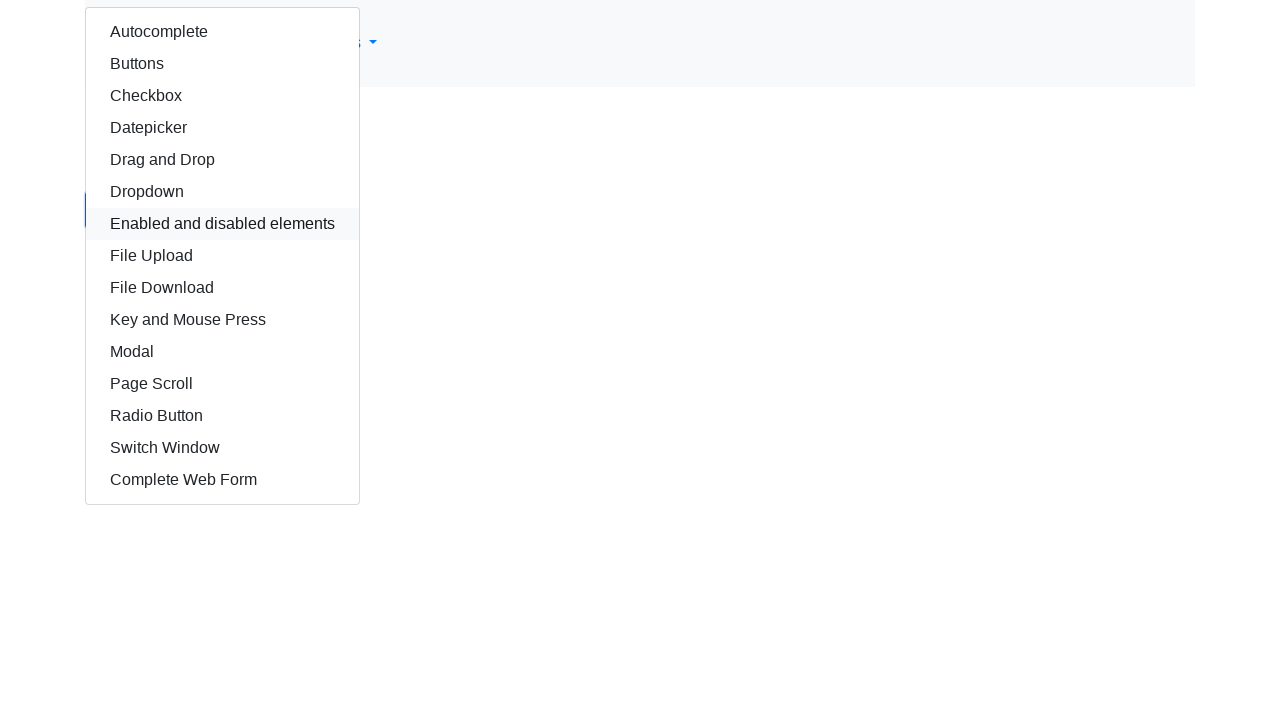

Dropdown menu opened and menu items are visible
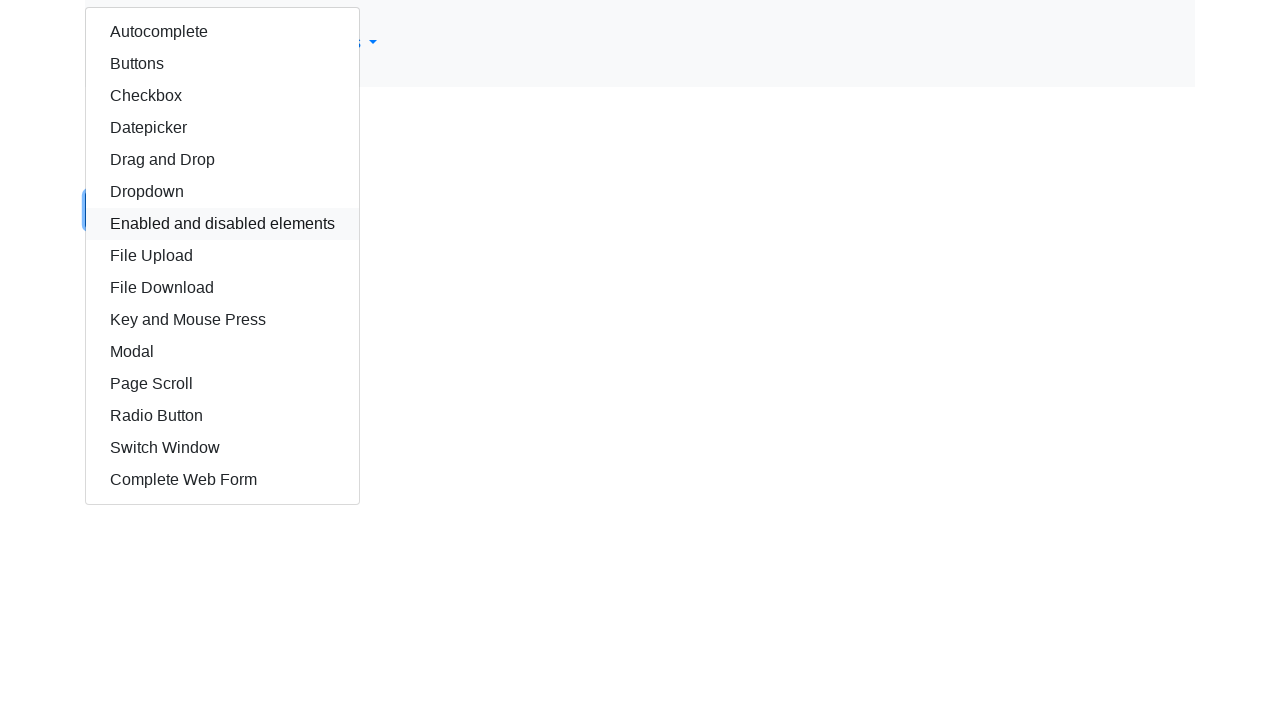

Clicked first menu item from dropdown at (222, 32) on .dropdown-menu.show a >> nth=0
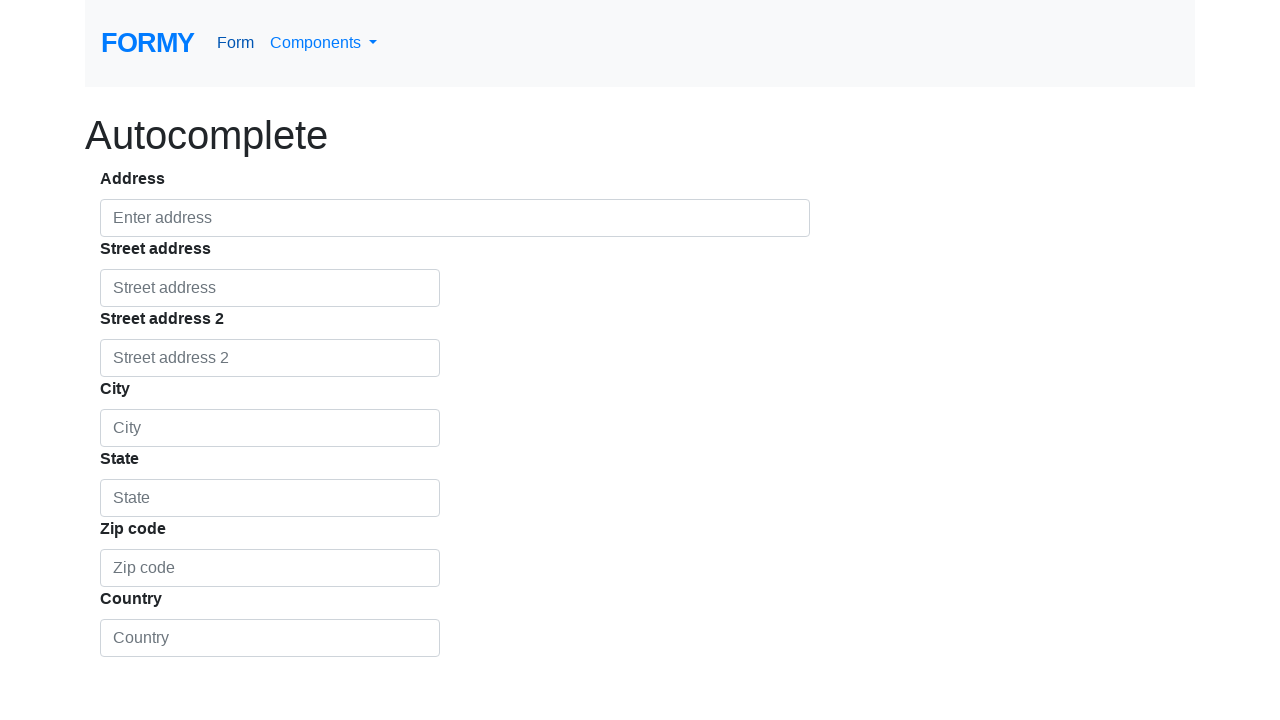

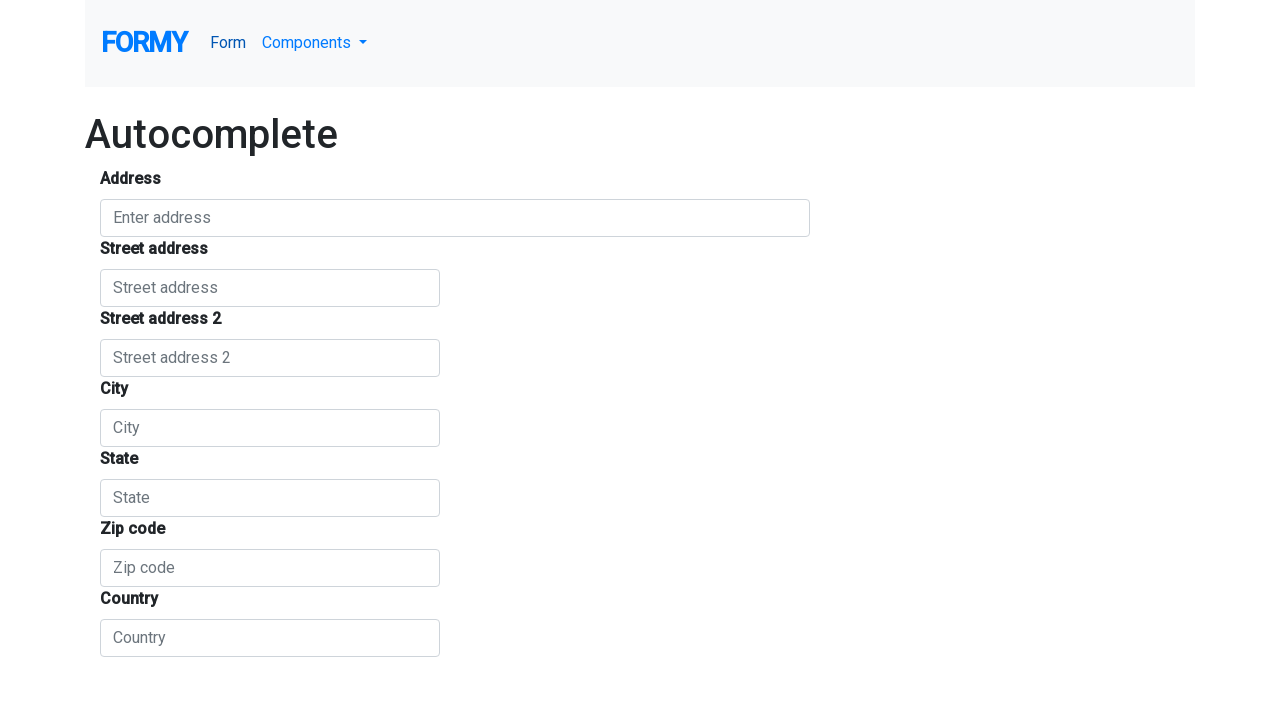